Navigates to Hotstar streaming service homepage, then navigates to a specific Mahabharat TV show episode page.

Starting URL: https://www.hotstar.com/in

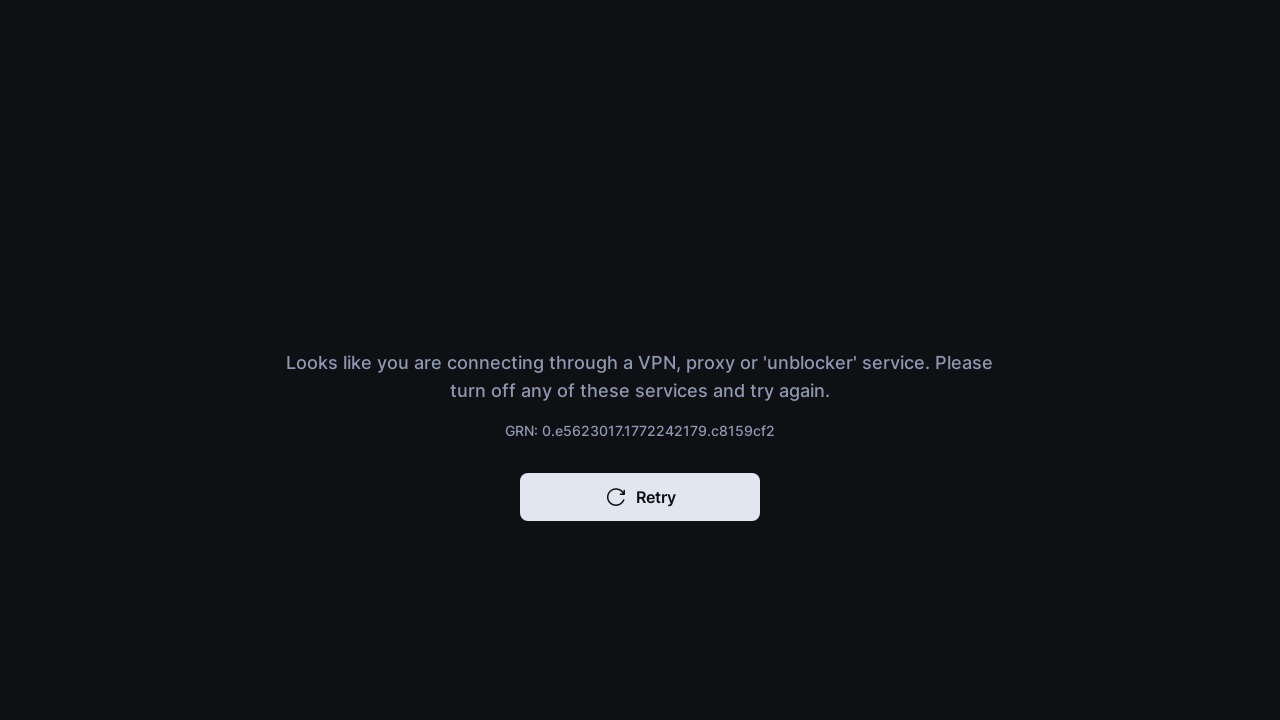

Hotstar homepage loaded
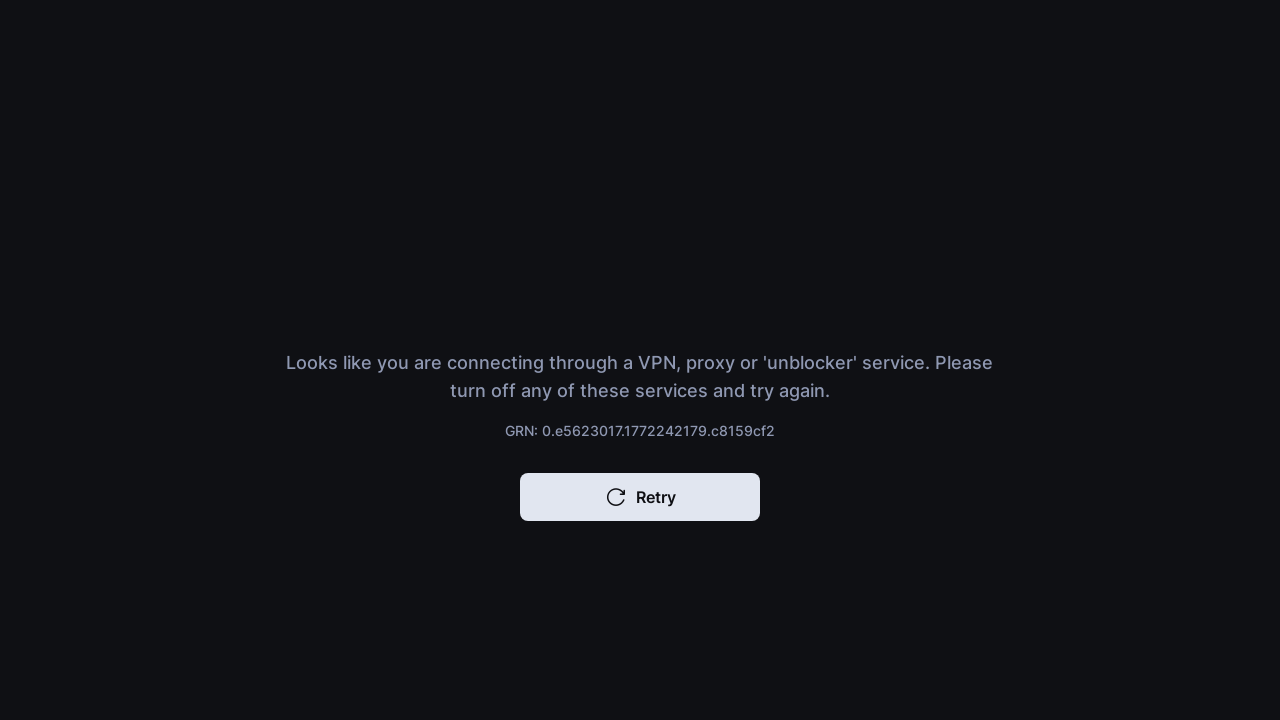

Navigated to Mahabharat episode 'Duryodhan Challenges Krishna'
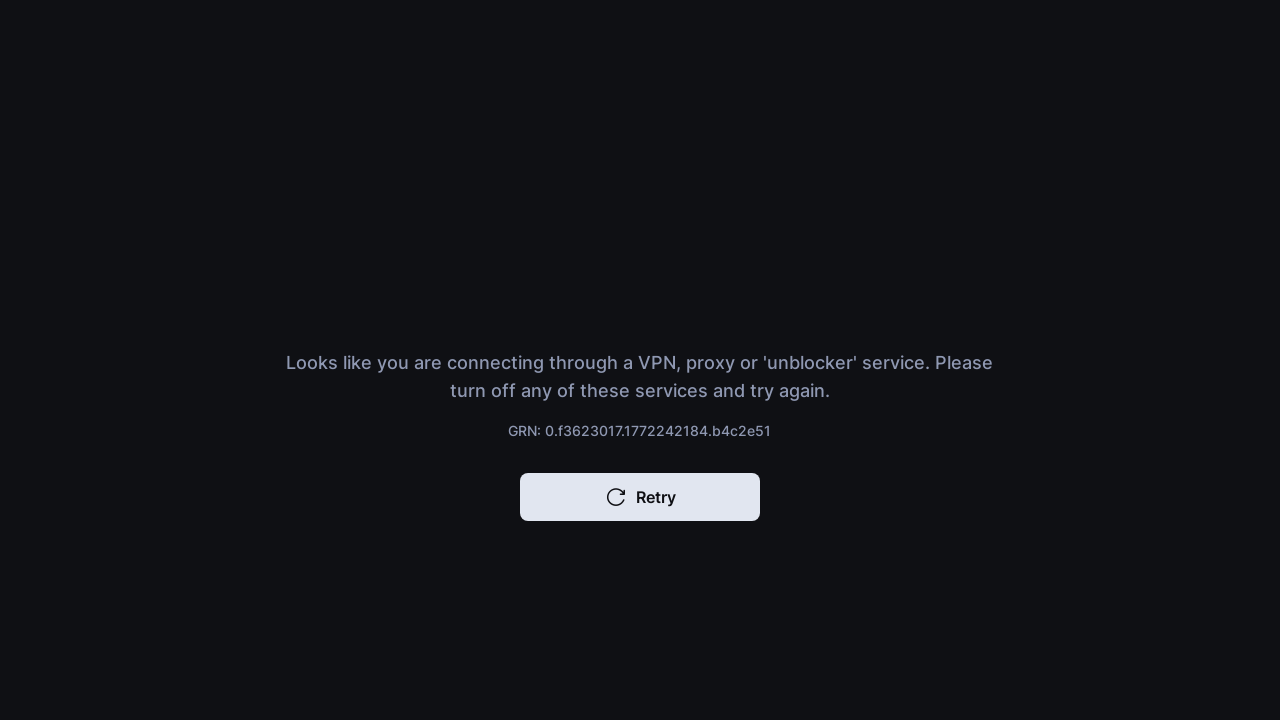

Mahabharat episode page loaded
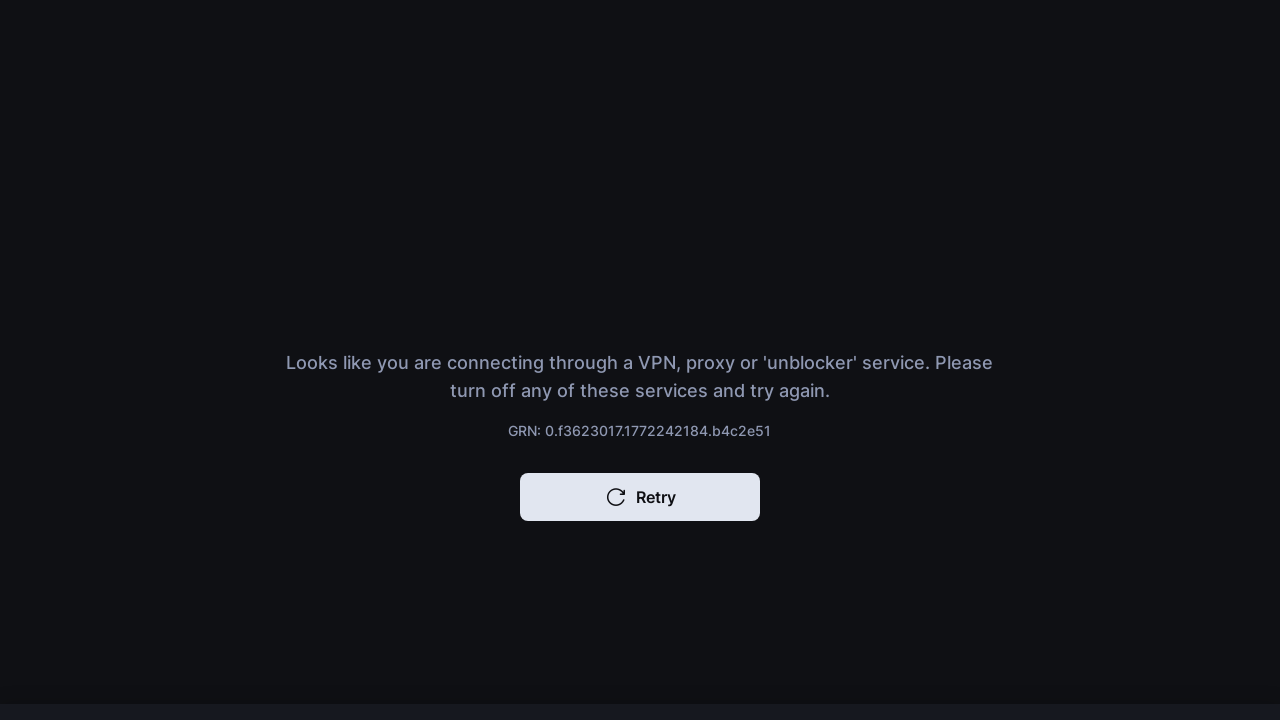

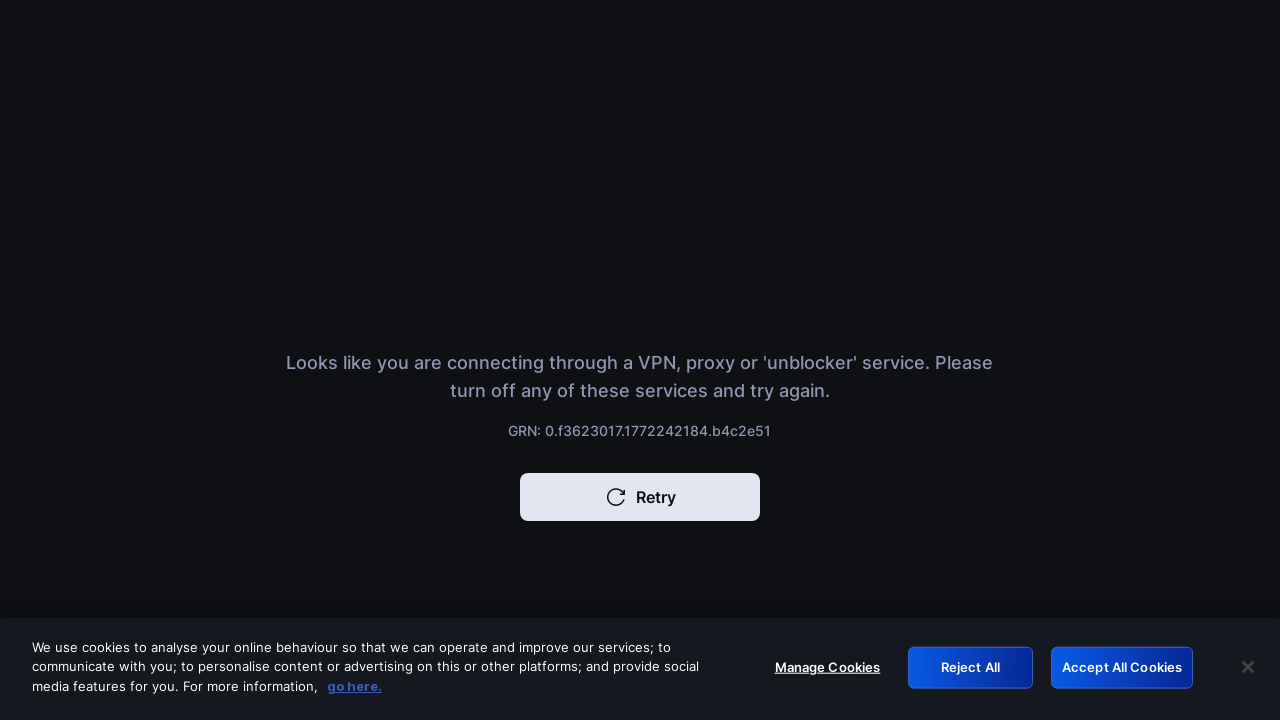